Tests the Radio Button functionality by selecting the Yes radio option

Starting URL: https://demoqa.com/

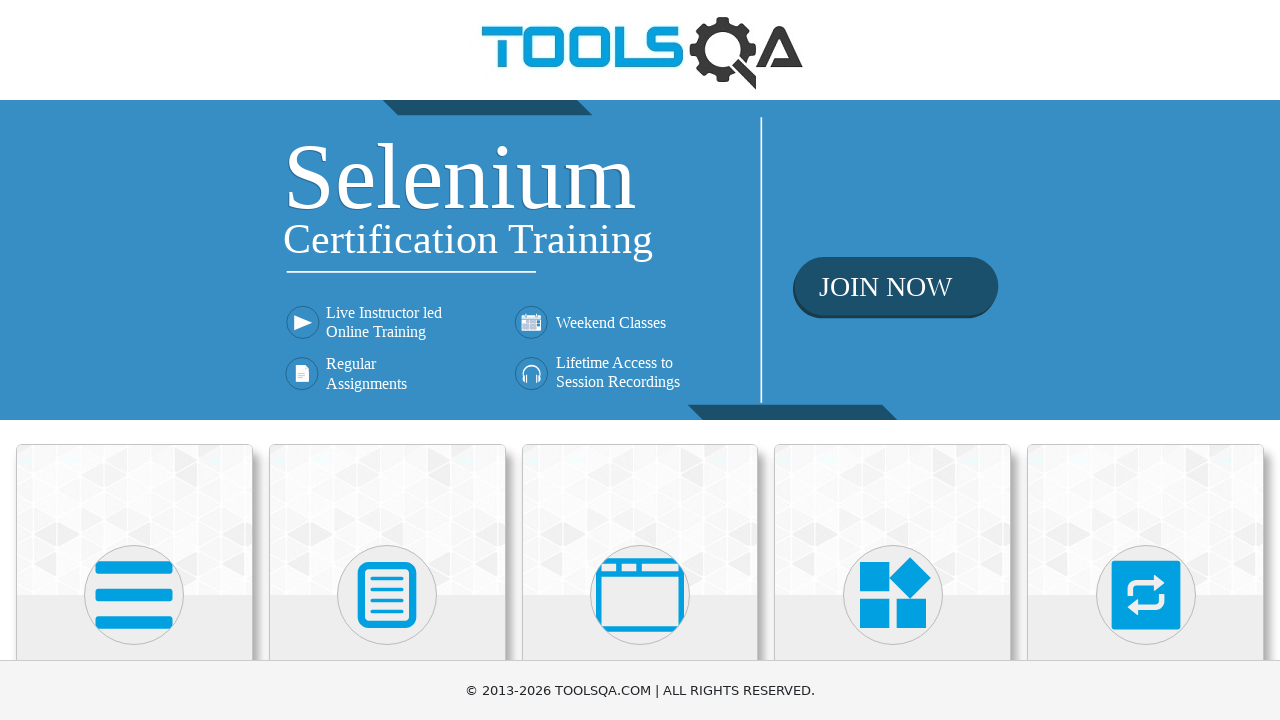

Clicked on Elements section at (134, 360) on text=Elements
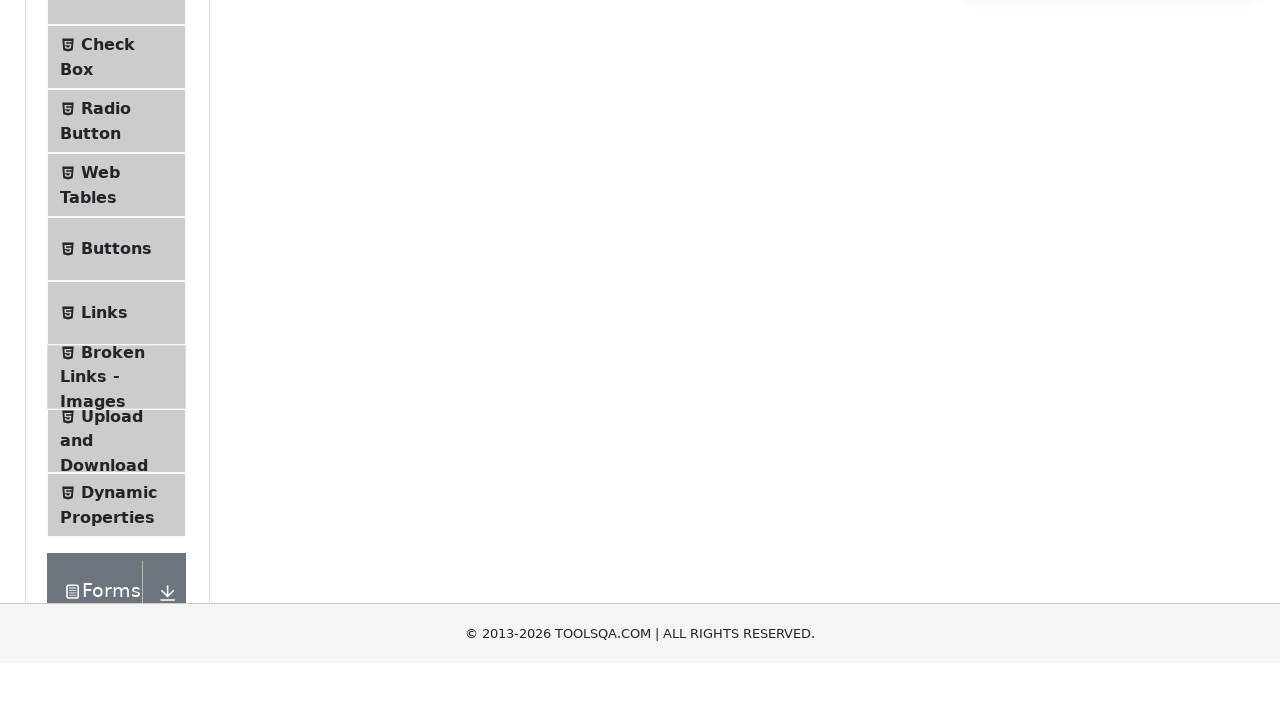

Clicked on Radio Button menu item at (106, 376) on text=Radio Button
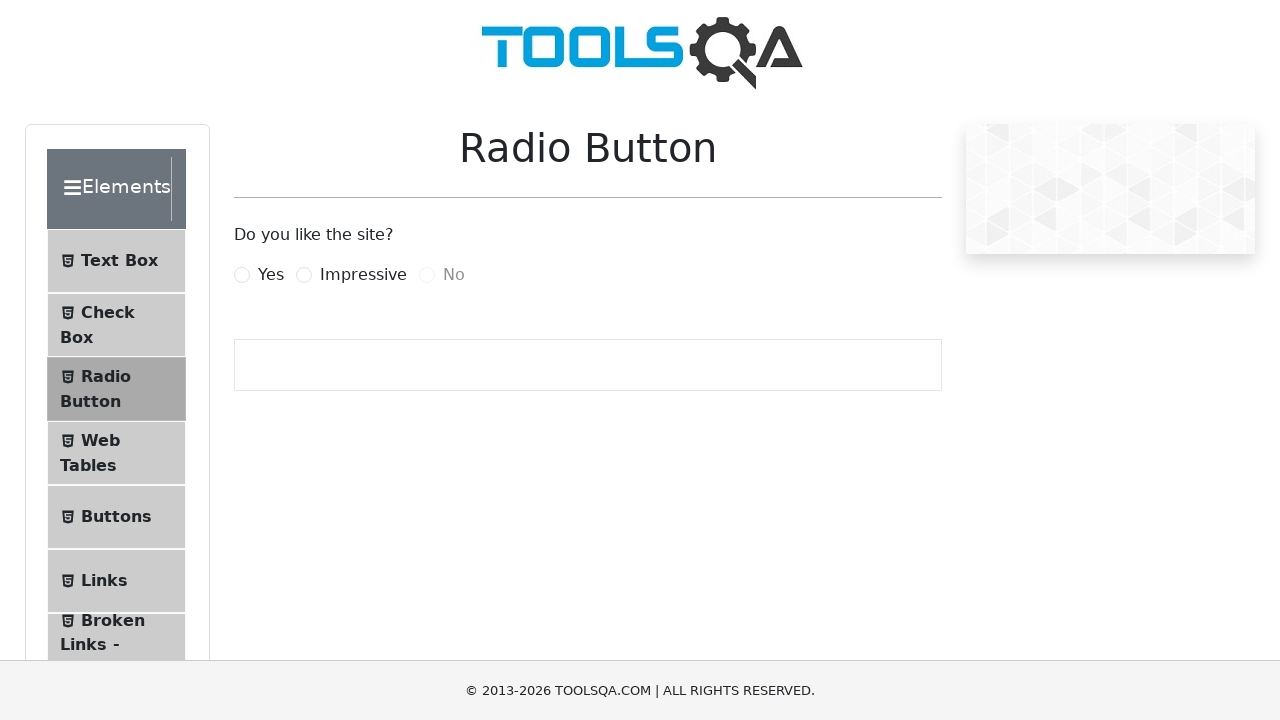

Selected the Yes radio button at (271, 275) on text=Yes
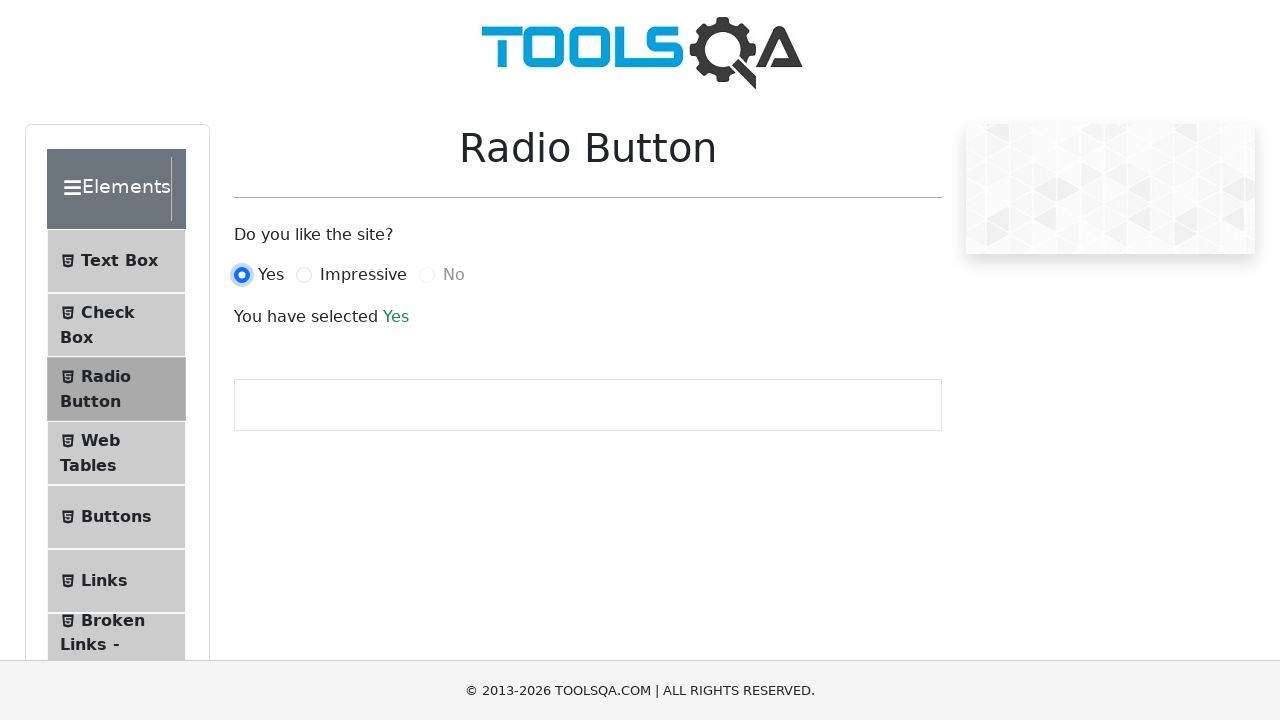

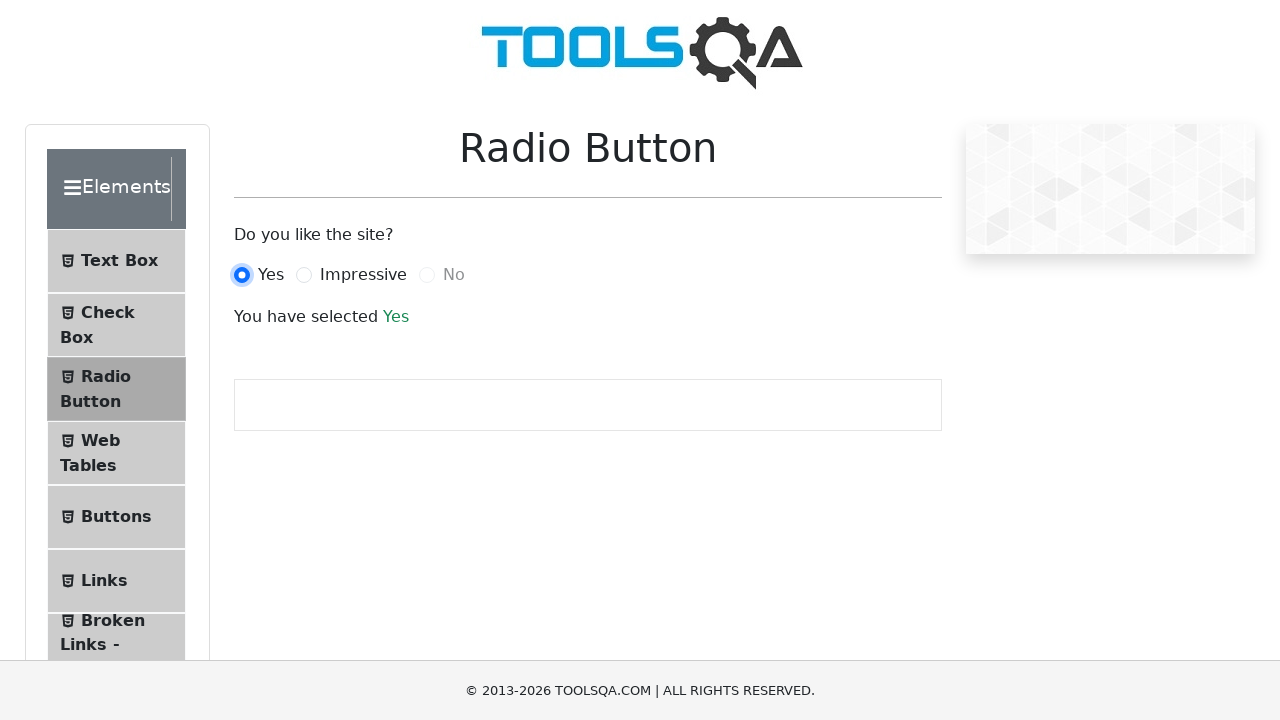